Tests that the Clear completed button displays correct text when items are completed

Starting URL: https://demo.playwright.dev/todomvc

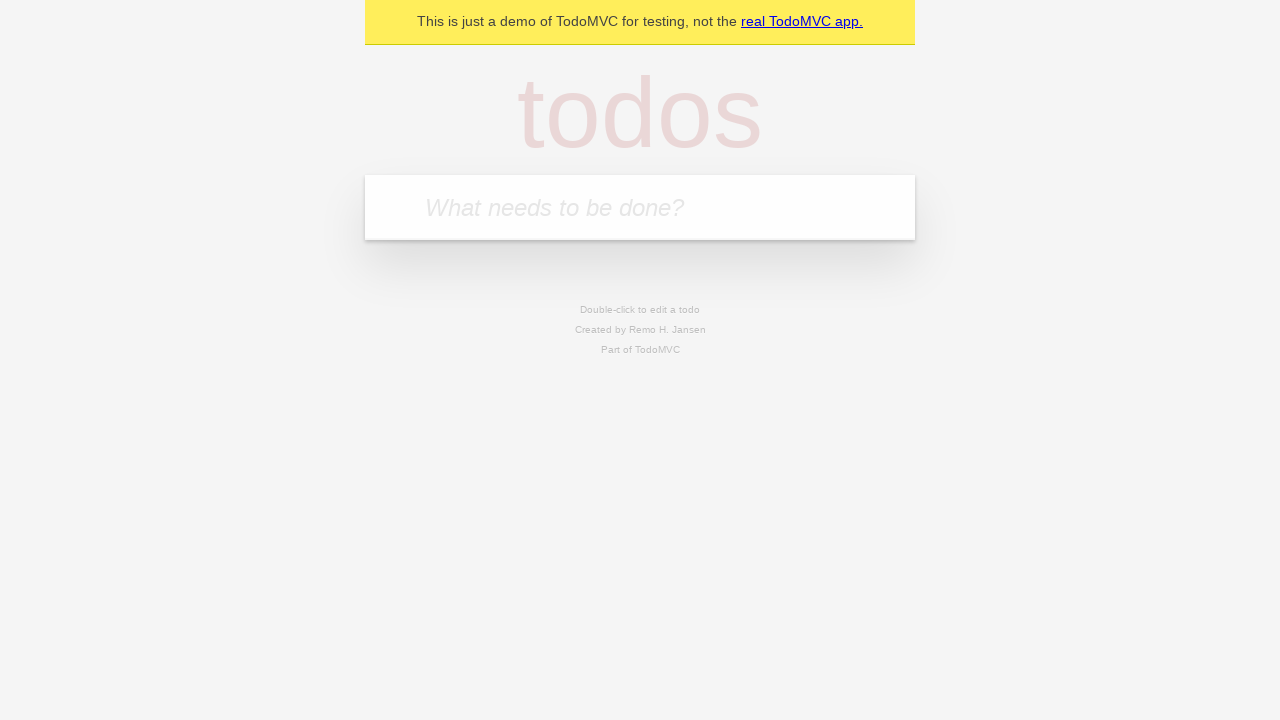

Filled todo input with 'buy some cheese' on internal:attr=[placeholder="What needs to be done?"i]
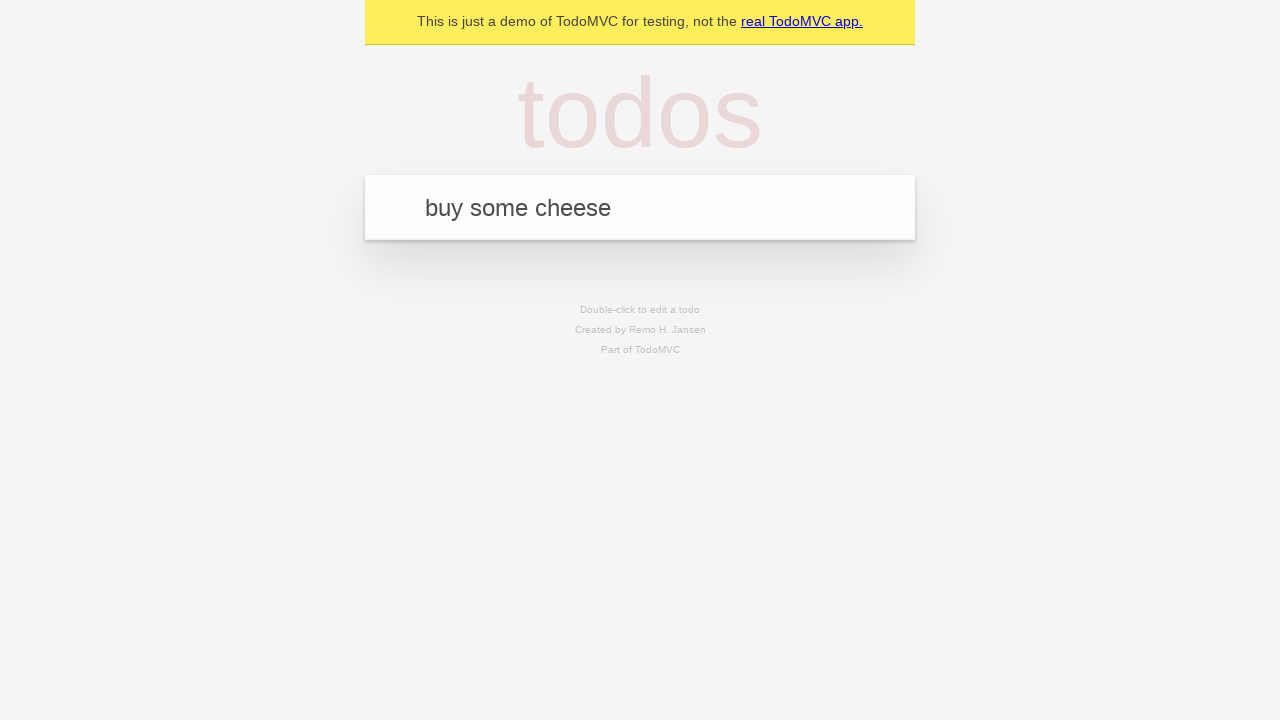

Pressed Enter to create first todo on internal:attr=[placeholder="What needs to be done?"i]
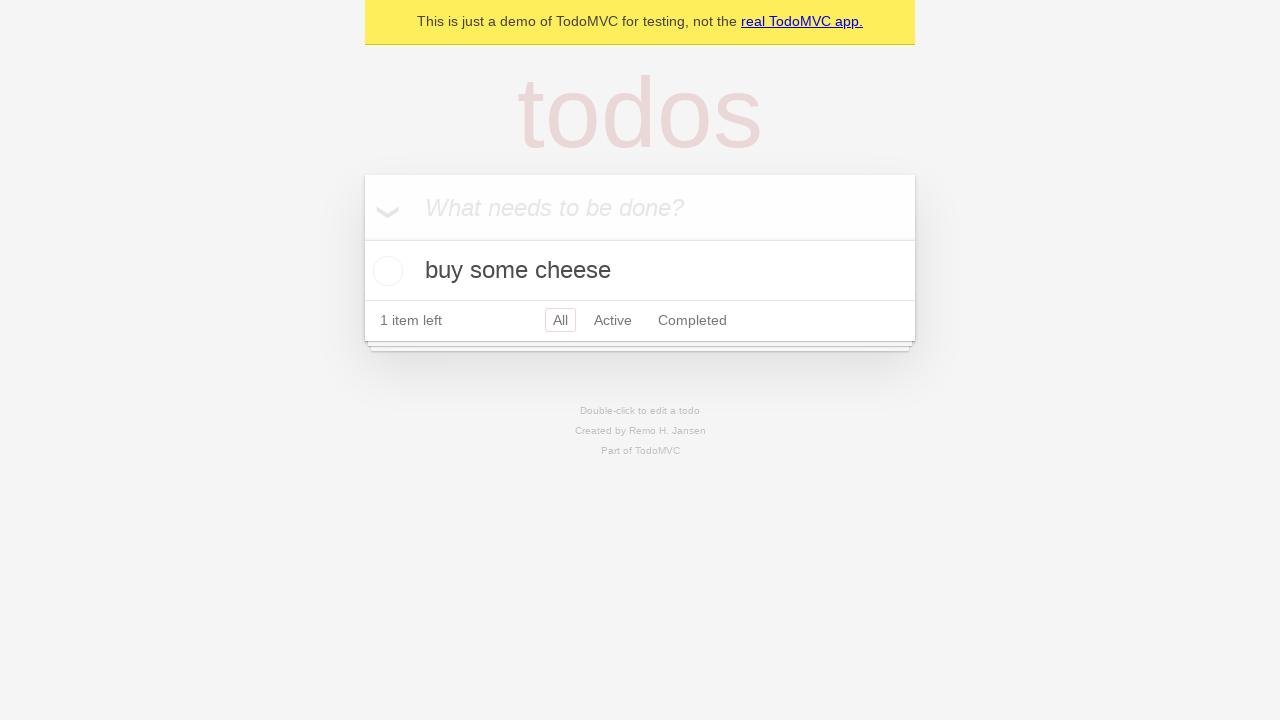

Filled todo input with 'feed the cat' on internal:attr=[placeholder="What needs to be done?"i]
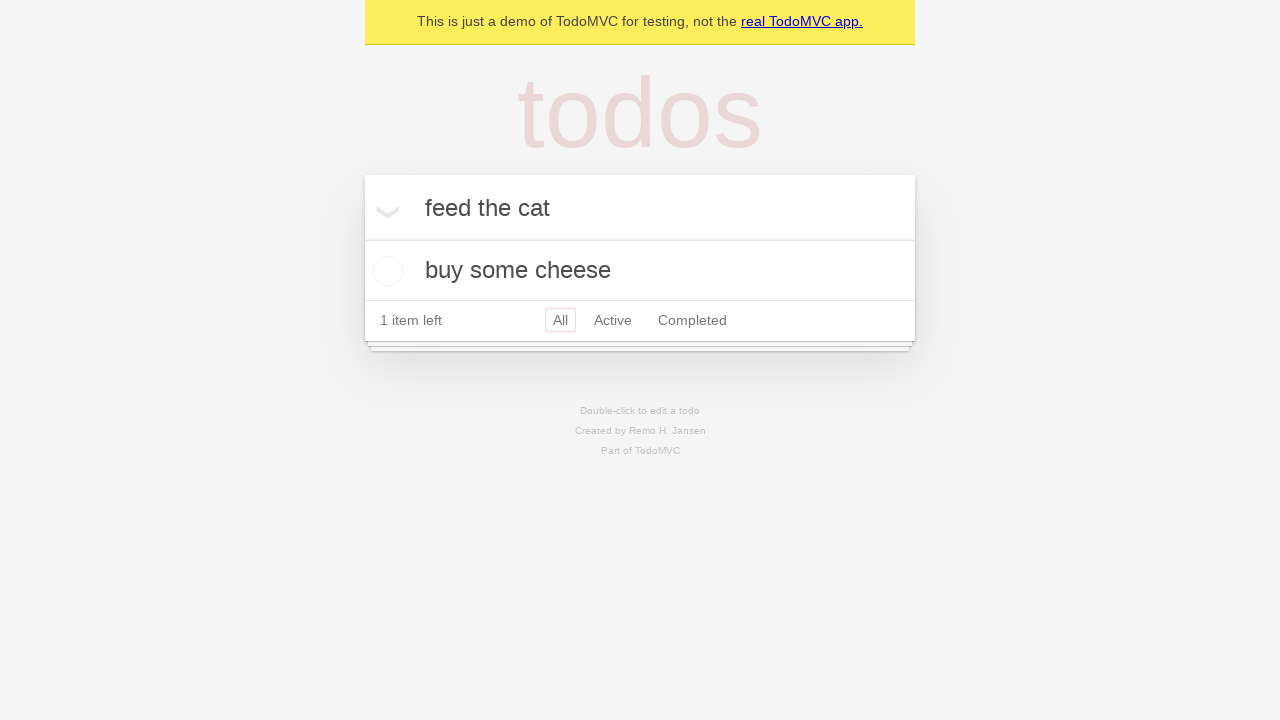

Pressed Enter to create second todo on internal:attr=[placeholder="What needs to be done?"i]
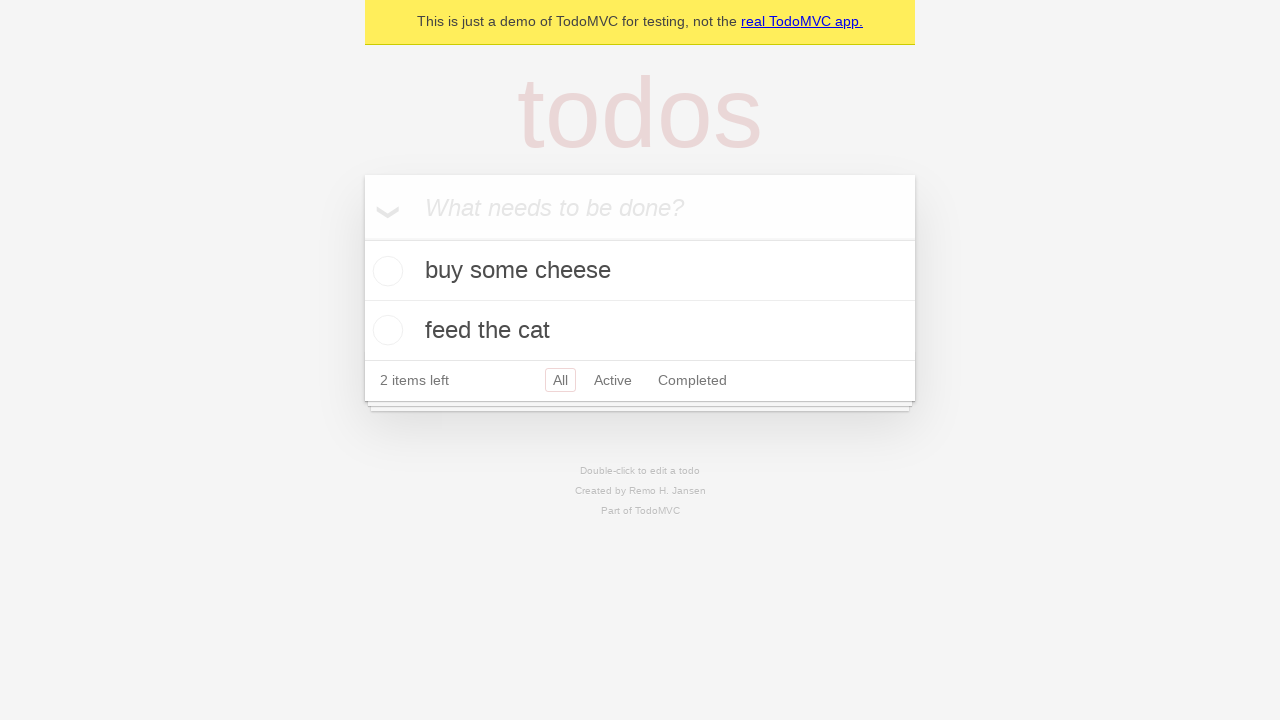

Filled todo input with 'book a doctors appointment' on internal:attr=[placeholder="What needs to be done?"i]
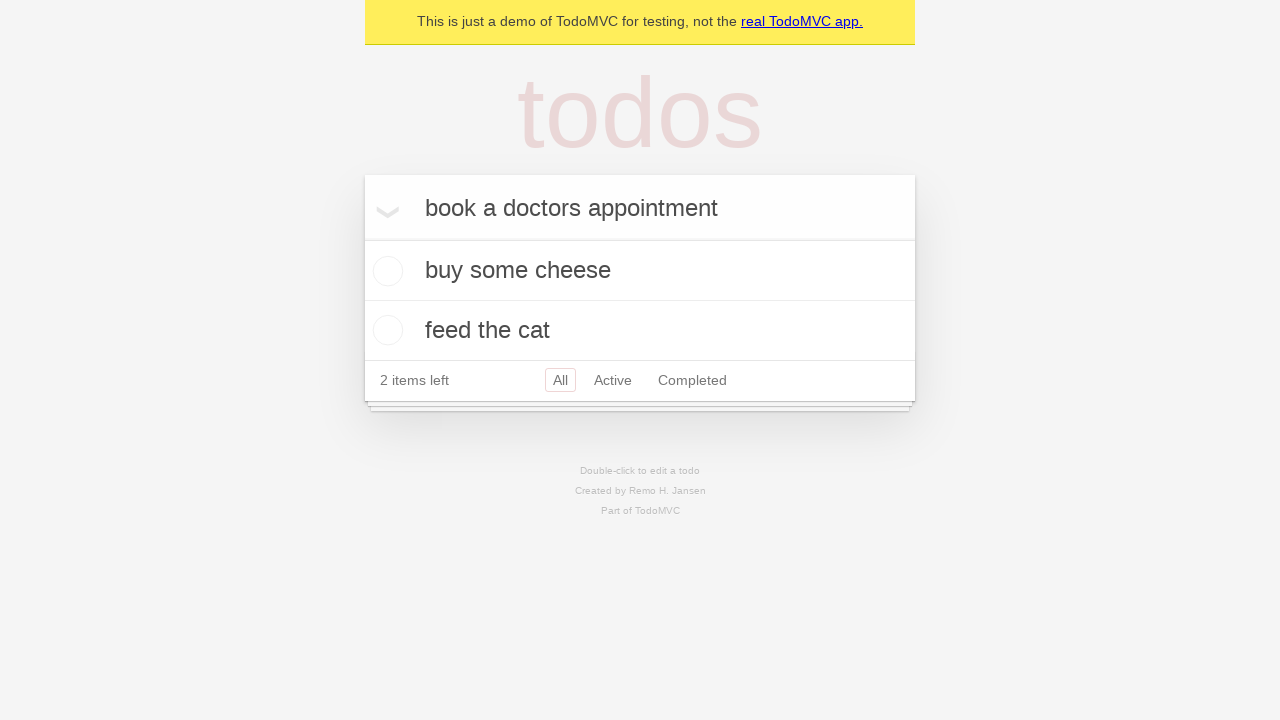

Pressed Enter to create third todo on internal:attr=[placeholder="What needs to be done?"i]
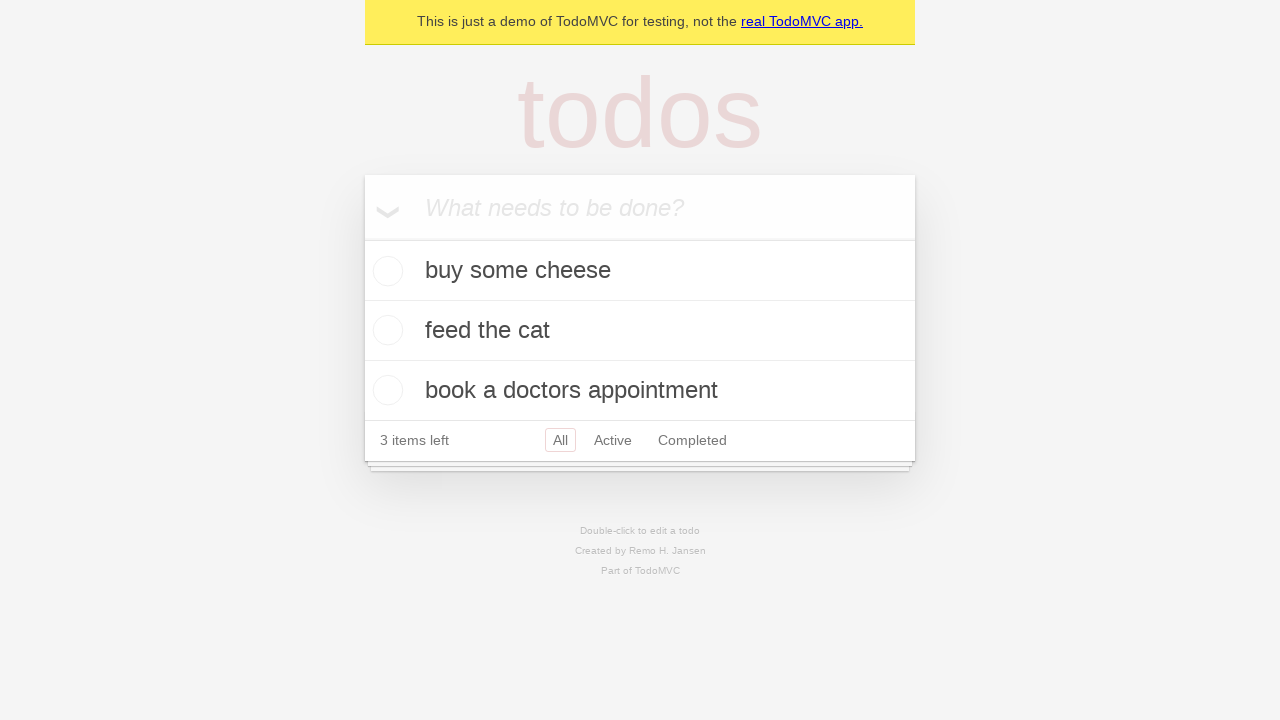

Checked the first todo item as completed at (385, 271) on .todo-list li .toggle >> nth=0
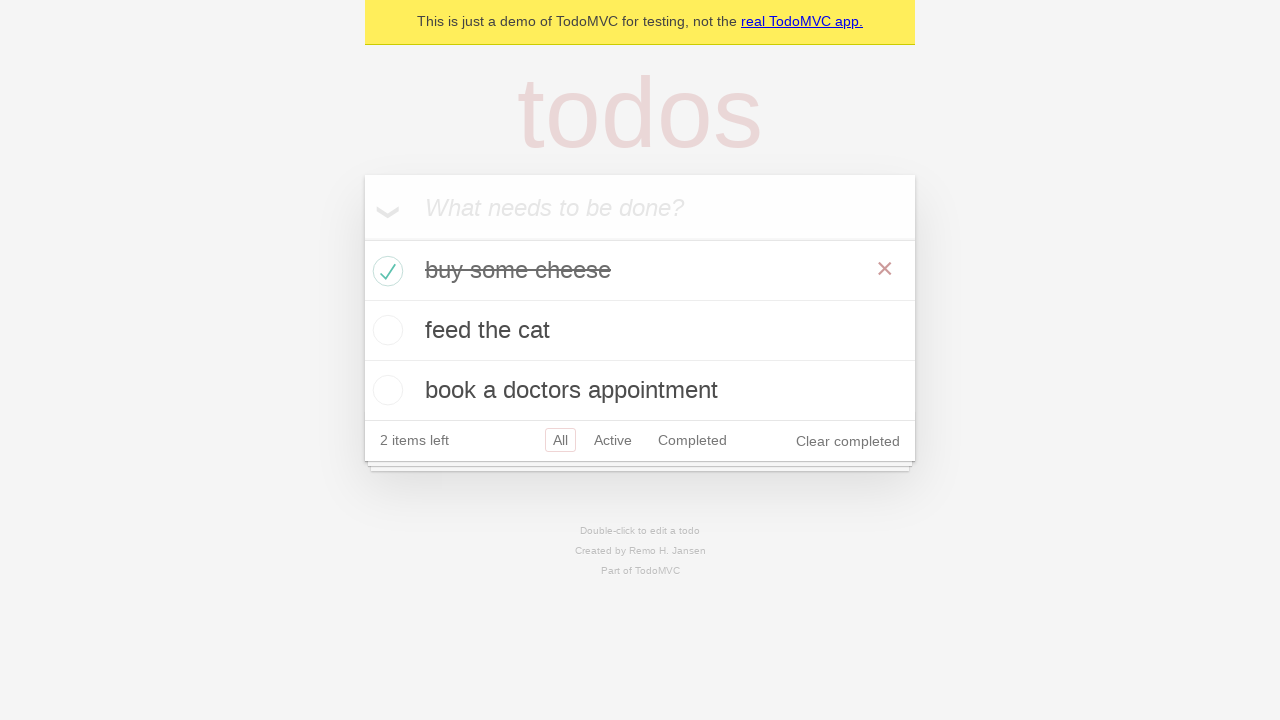

Clear completed button appeared after marking todo as completed
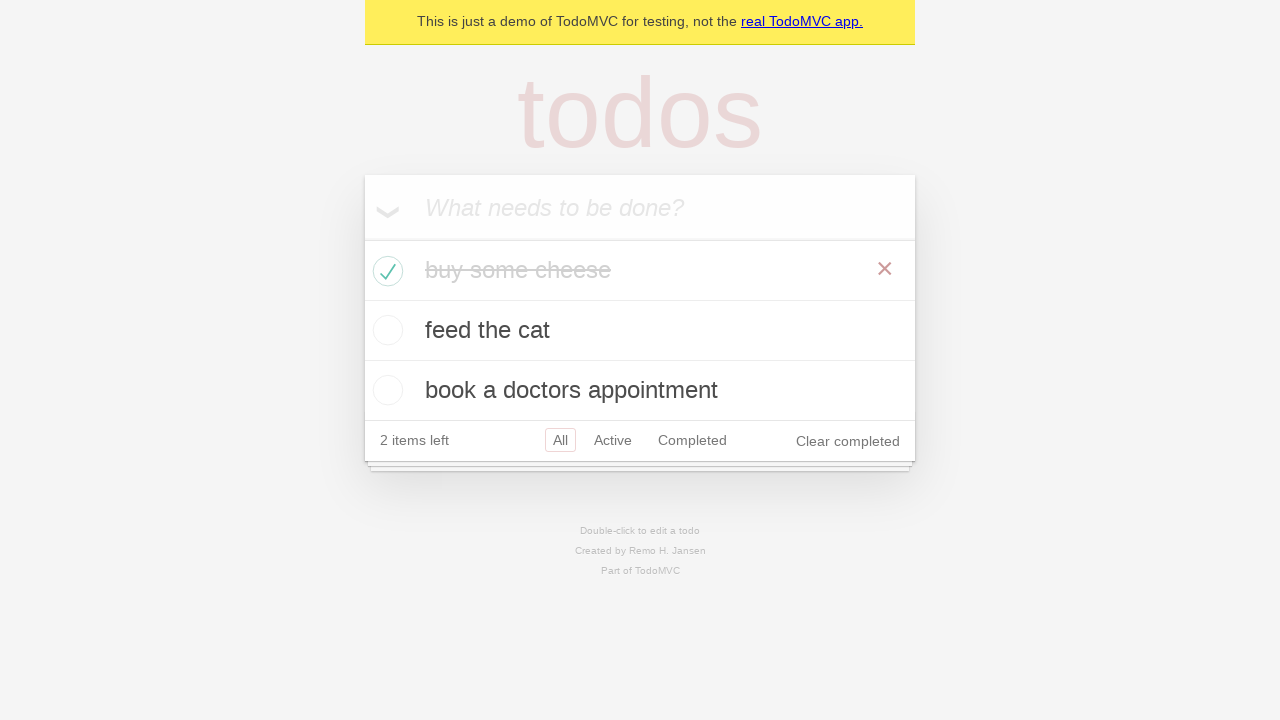

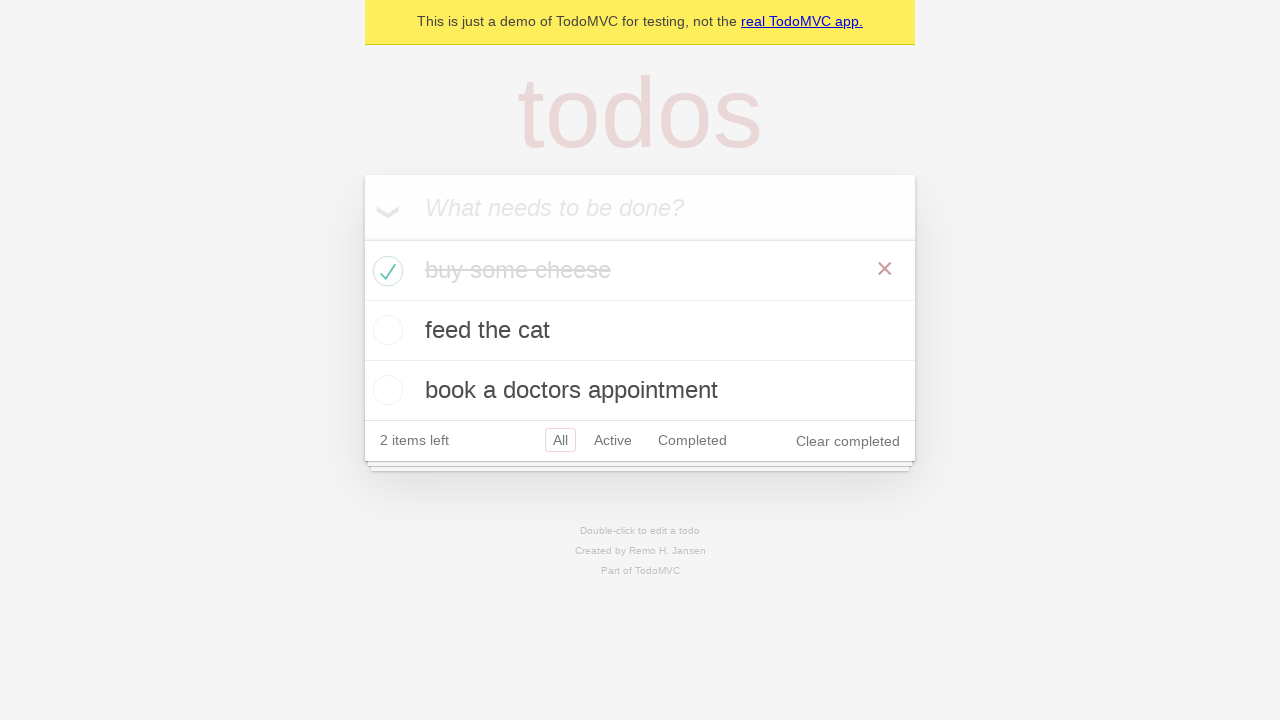